Clicks a download link and waits for the download to complete

Starting URL: https://www.selenium.dev/selenium/web/downloads/download.html

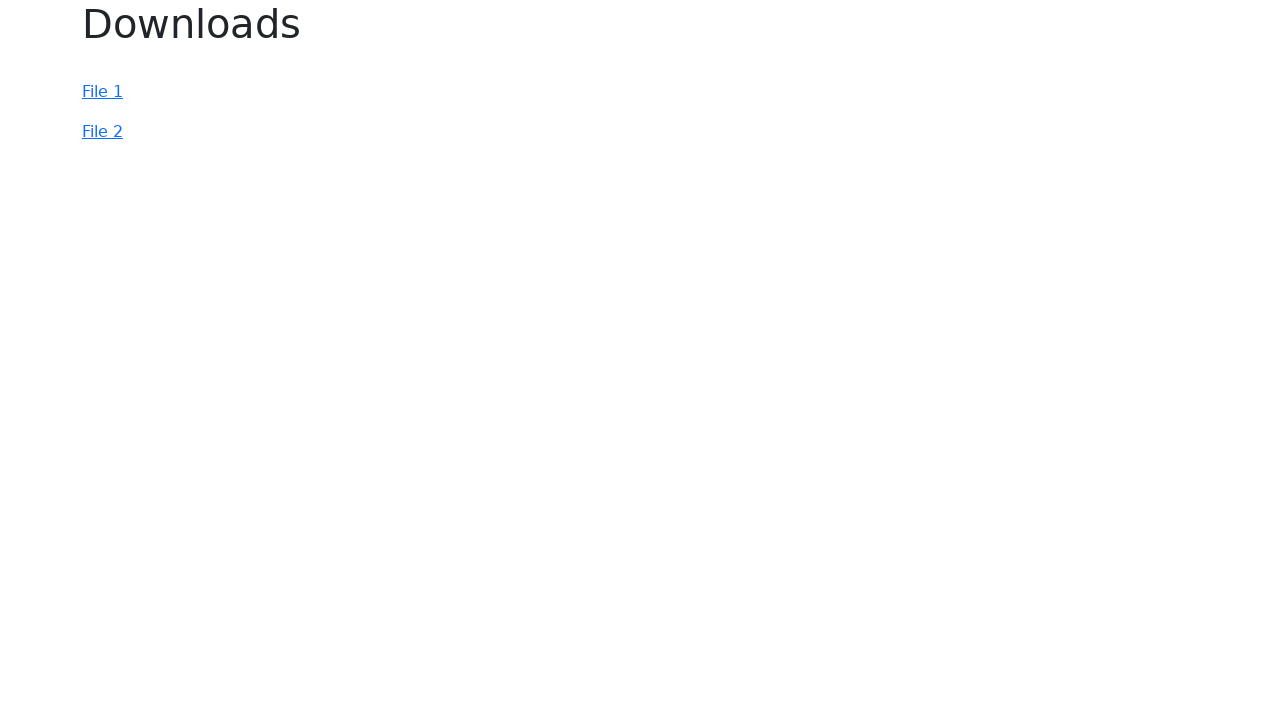

Clicked download link and started waiting for download at (102, 132) on #file-2
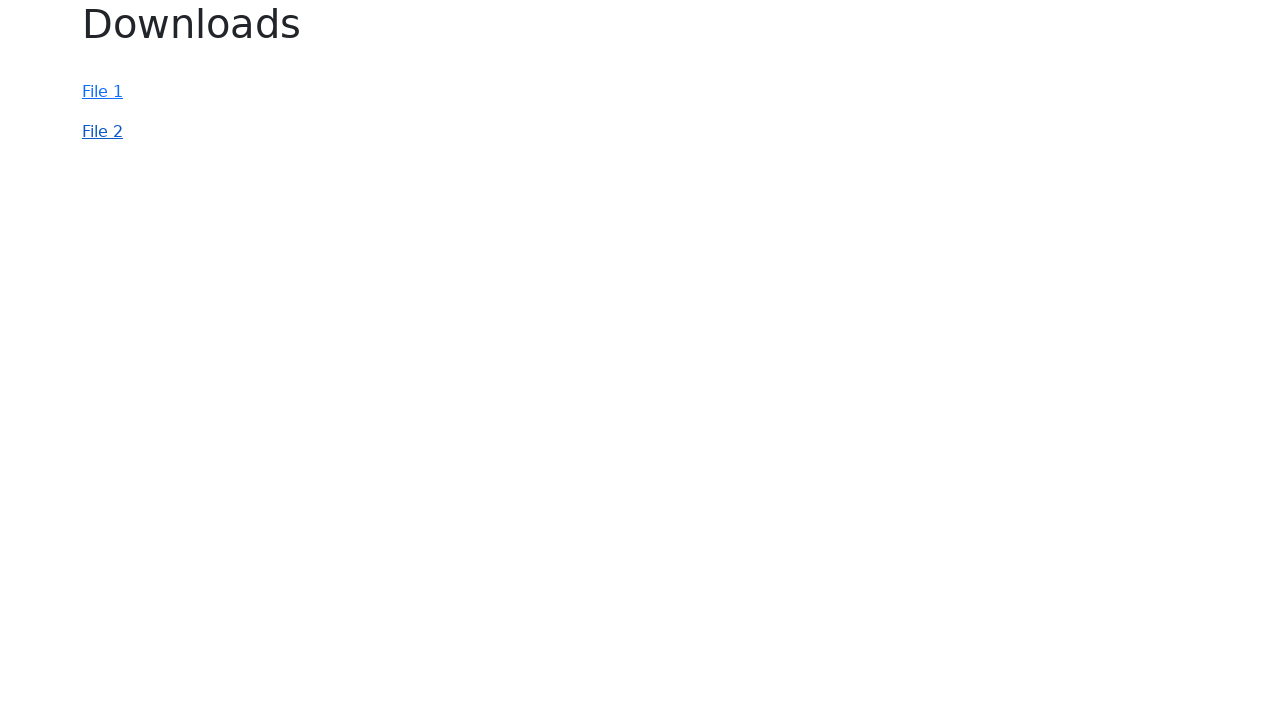

Retrieved download object from download context
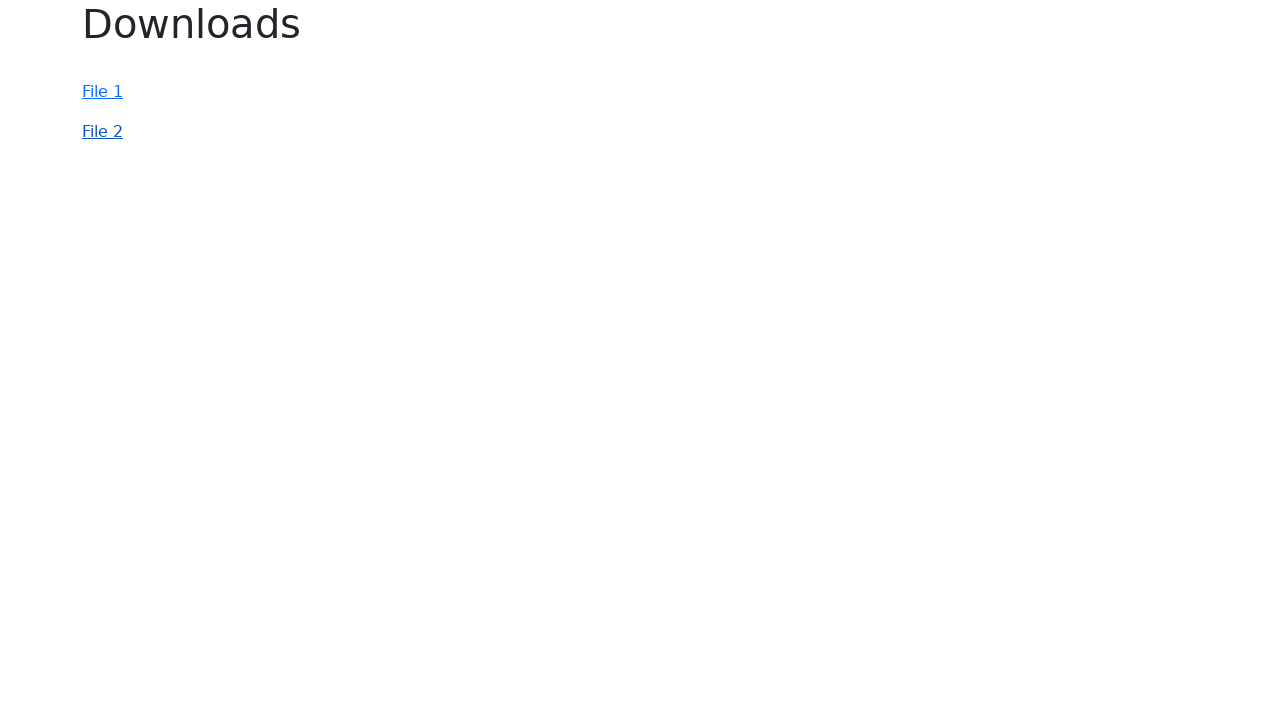

Download completed and file path obtained
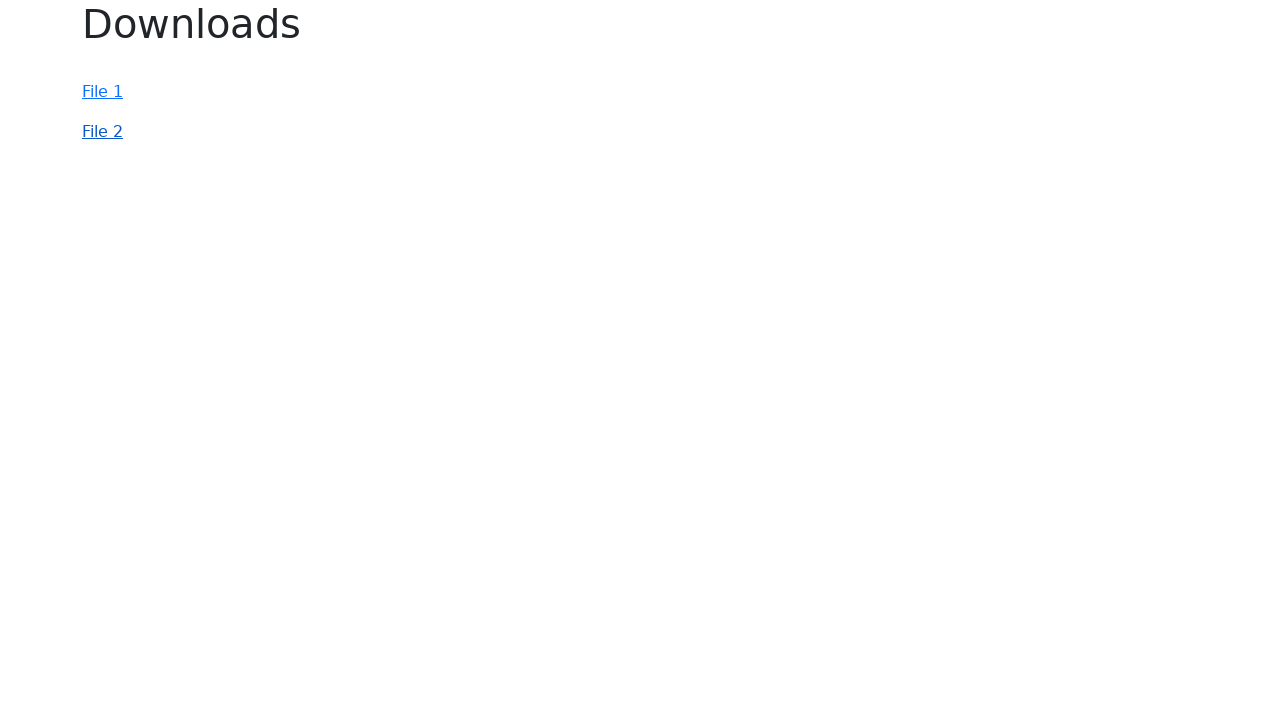

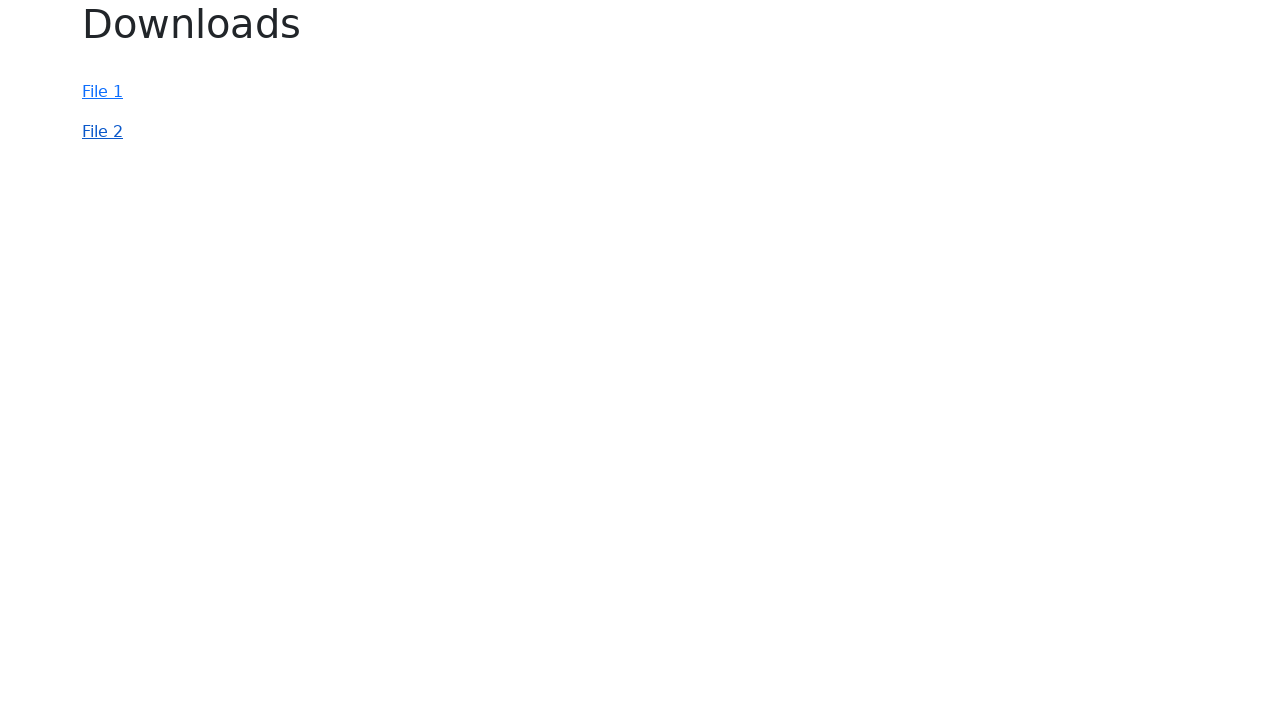